Tests drag and drop functionality by dragging an element to a new position on the jQuery UI draggable demo page

Starting URL: https://jqueryui.com/draggable/

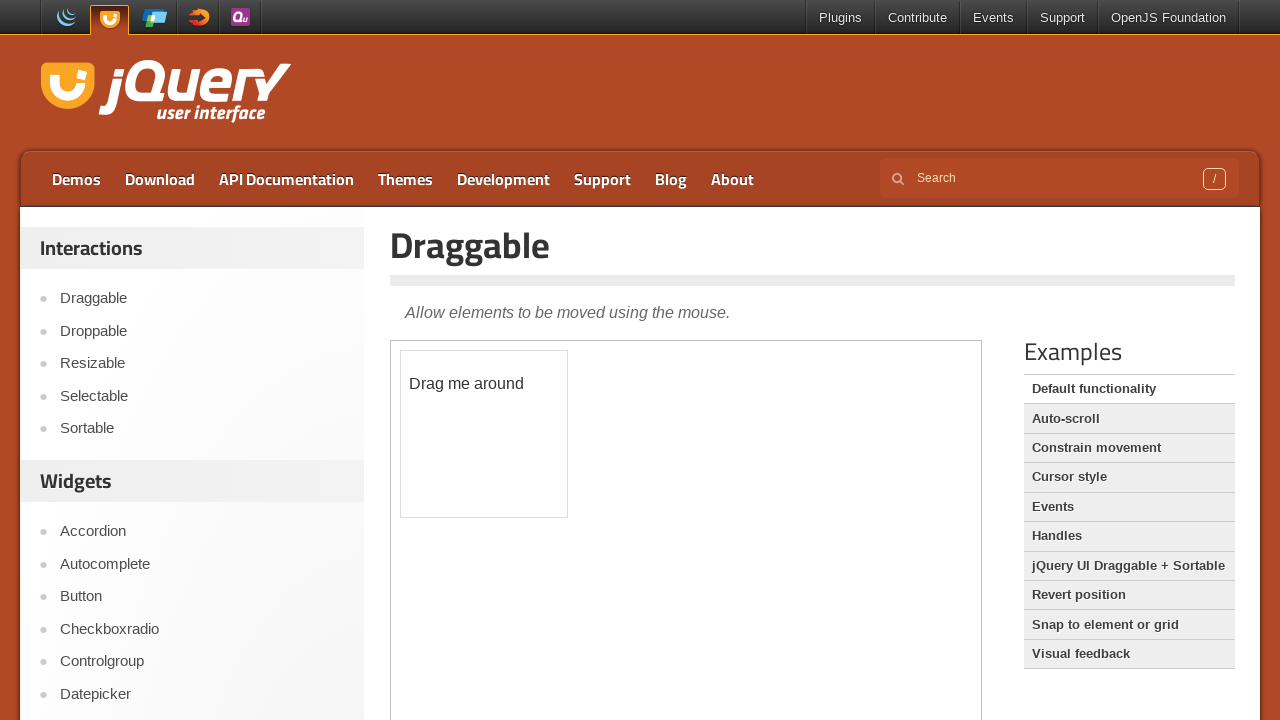

Located the demo iframe containing draggable elements
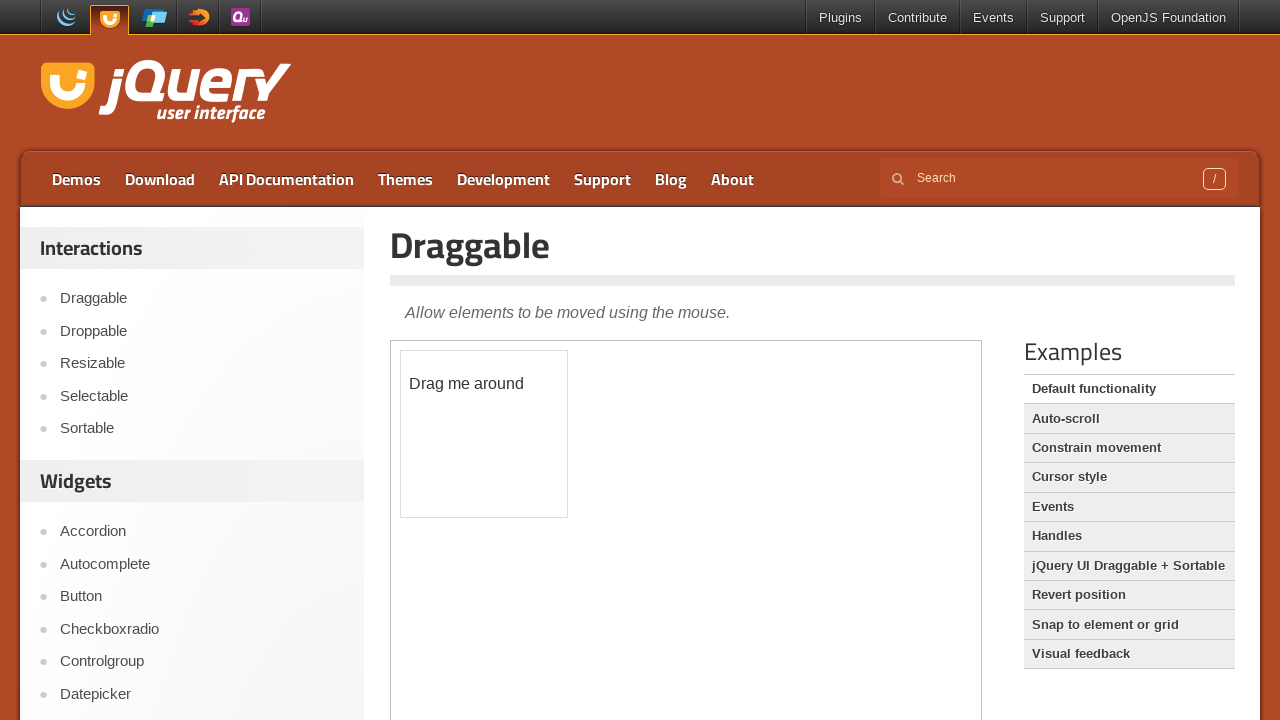

Located the draggable element with id 'draggable'
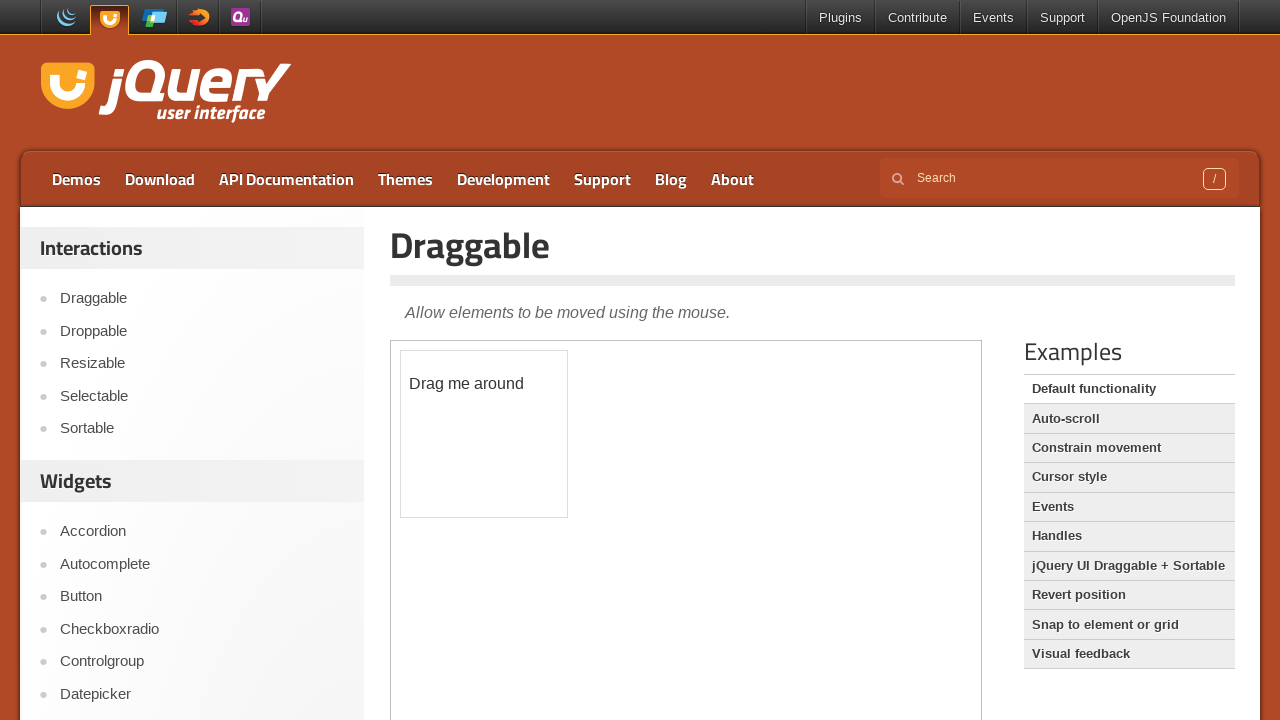

Dragged the element to new position (140, 160) at (541, 511)
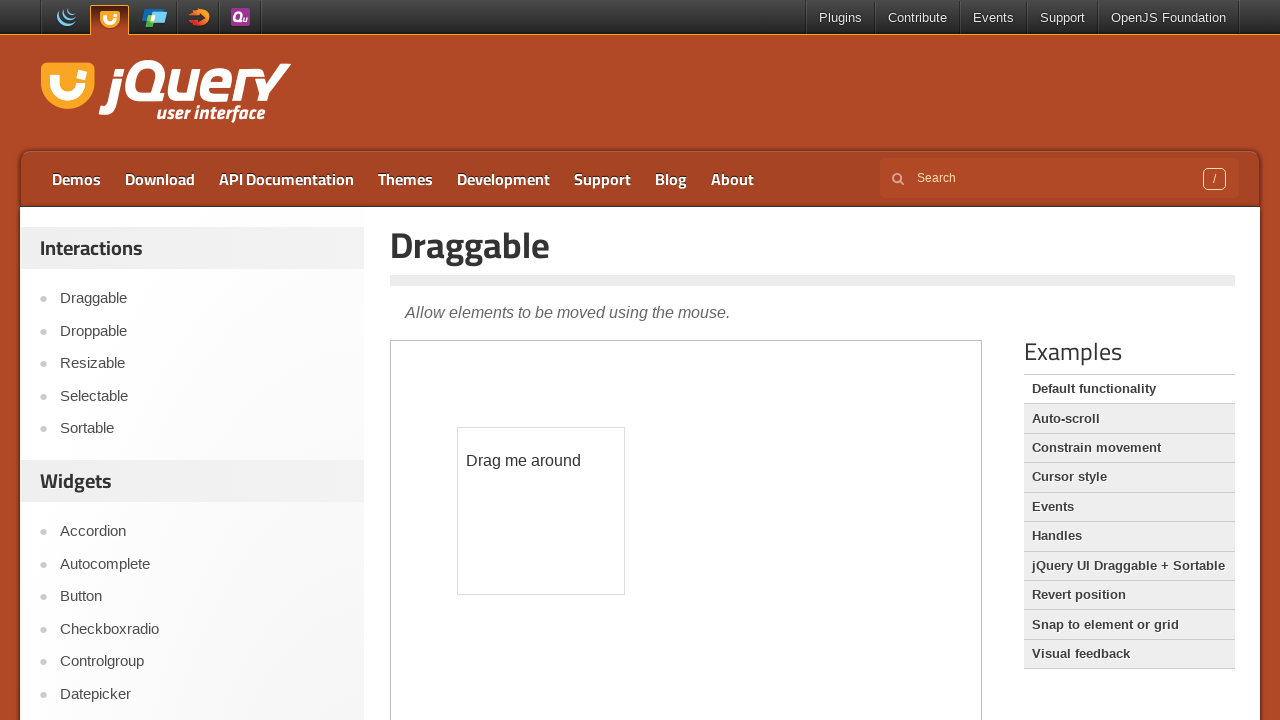

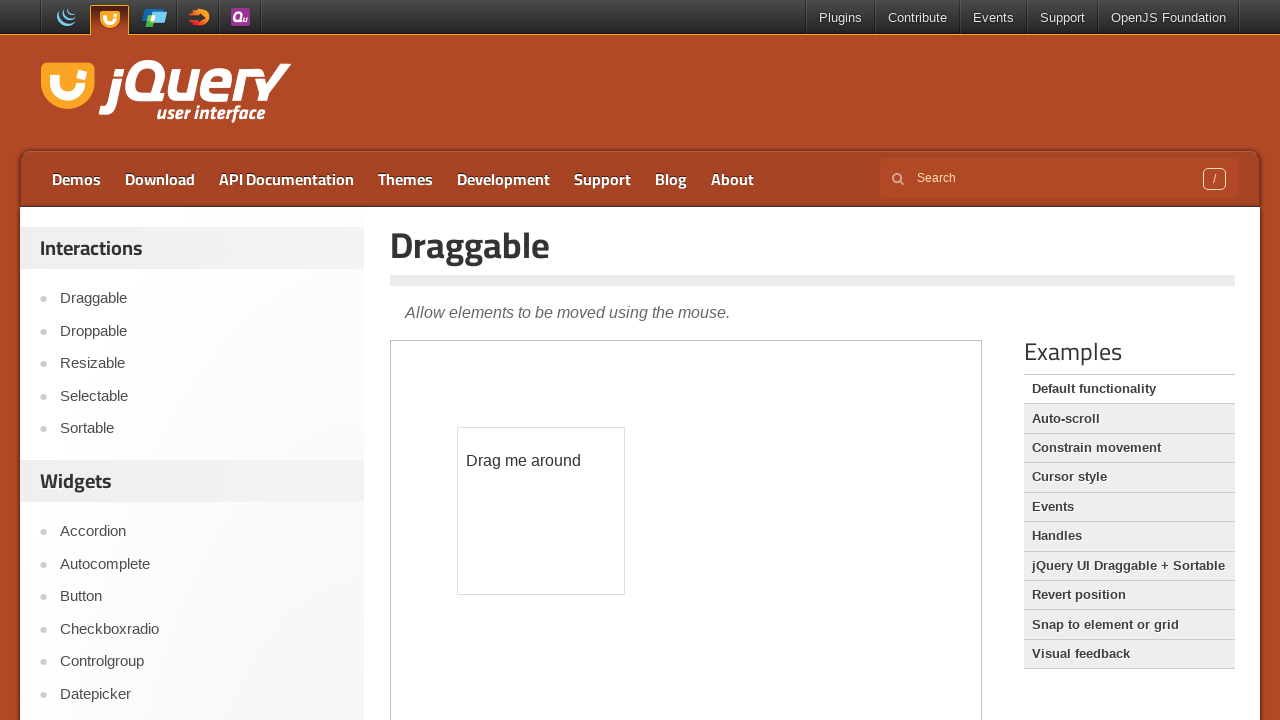